Tests radio button selection in the contact us section by clicking the Yes radio button

Starting URL: https://cbarnc.github.io/Group3-repo-projects/

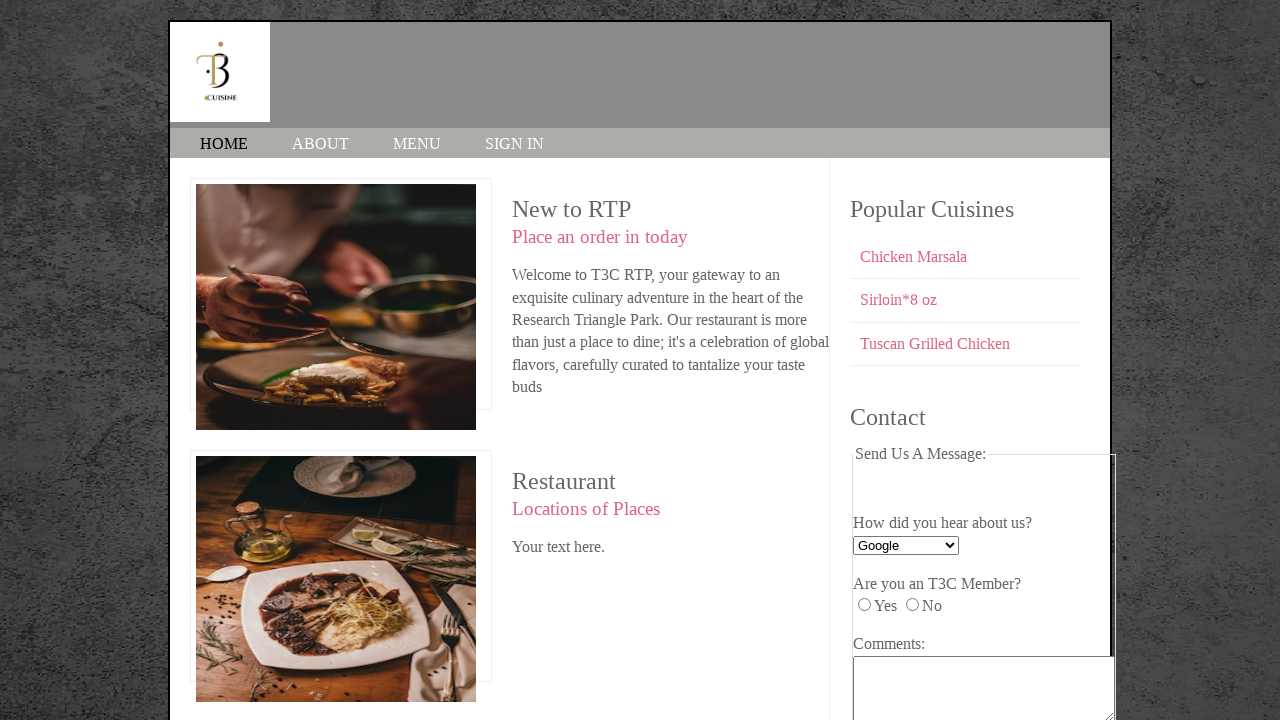

Clicked the 'Yes' radio button for T3C member in contact us section at (864, 605) on input[name='T3C_member'][value='yes']
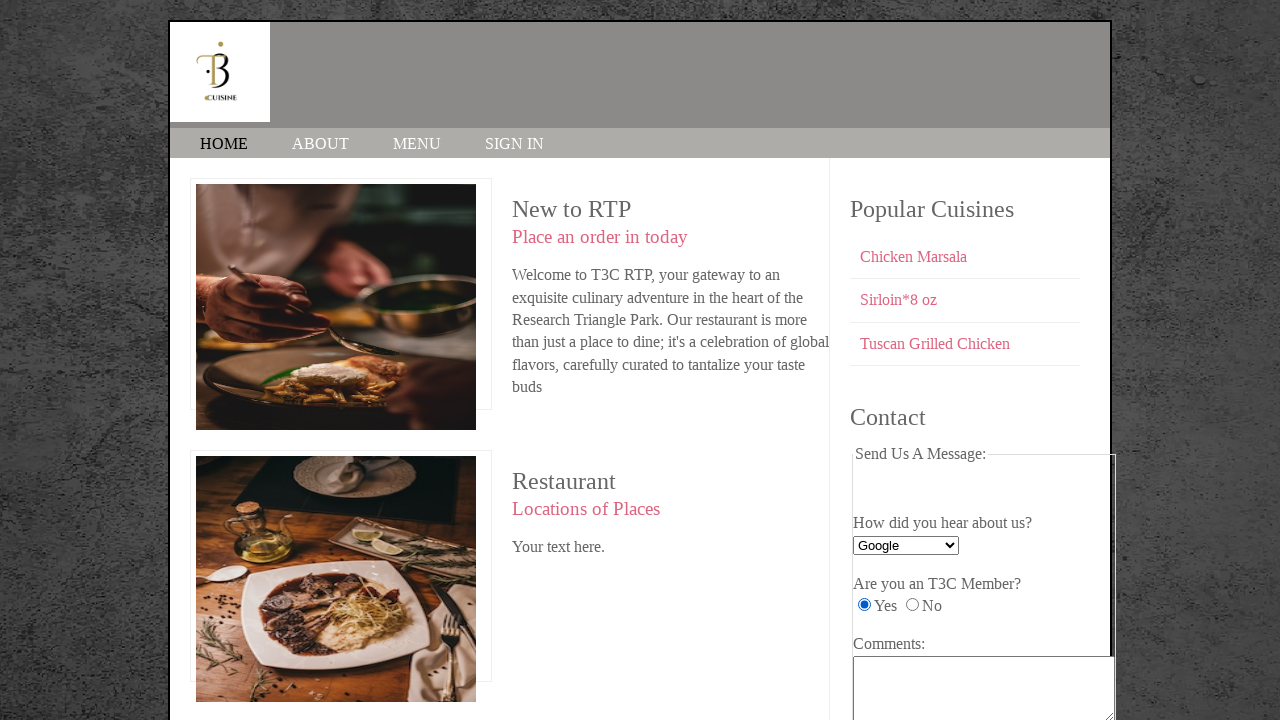

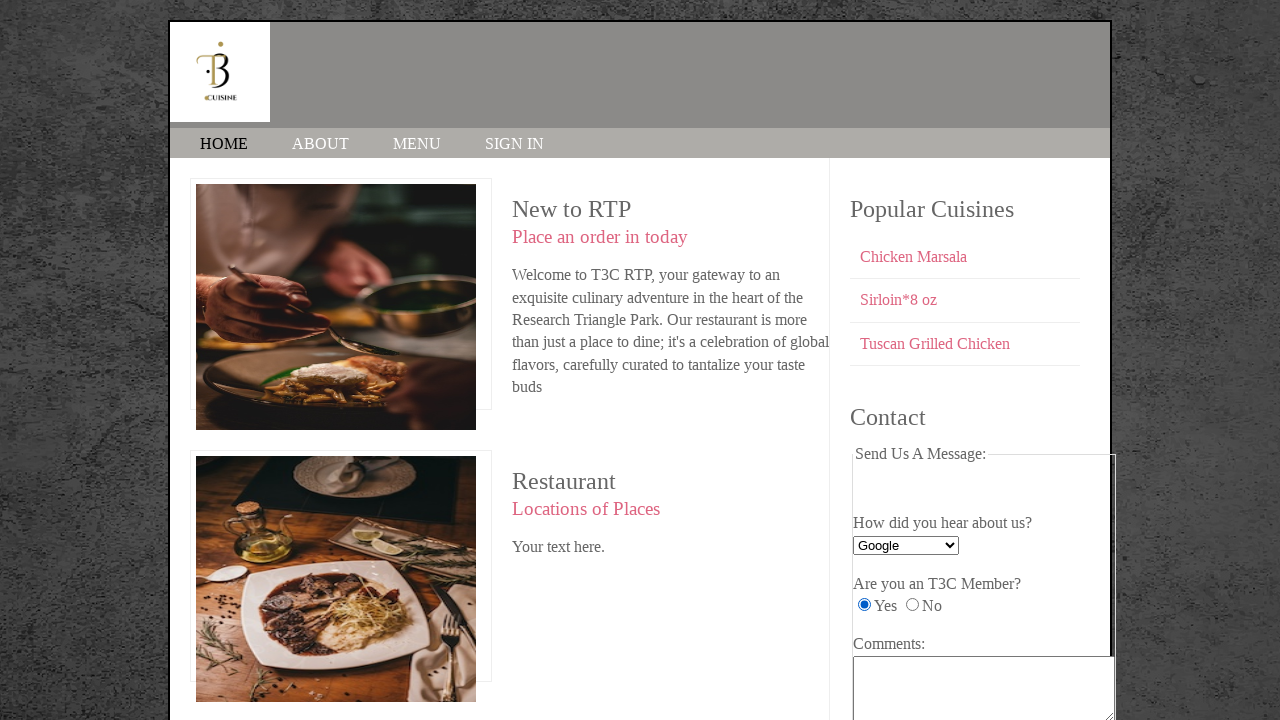